Tests navigation through a library app by clicking on the Libraries link and then clicking on a specific library link

Starting URL: https://library-app.firebaseapp.com/

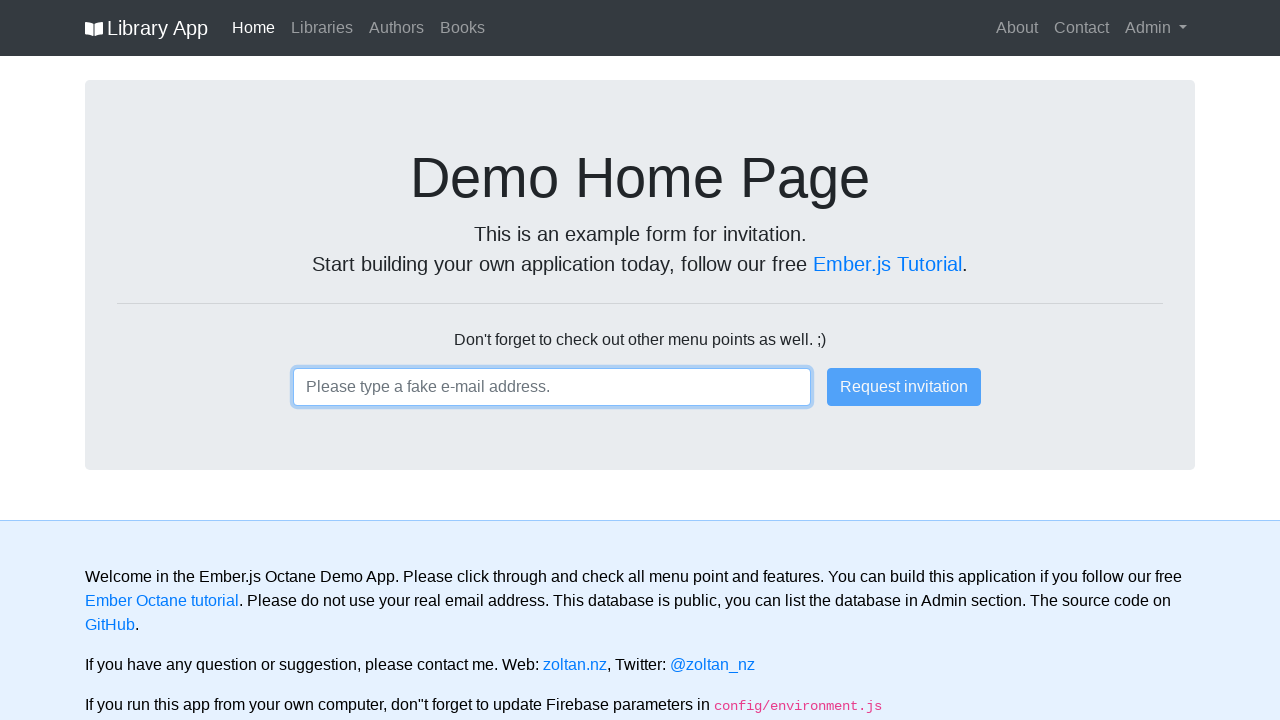

Clicked on Libraries link at (322, 28) on text=Libraries
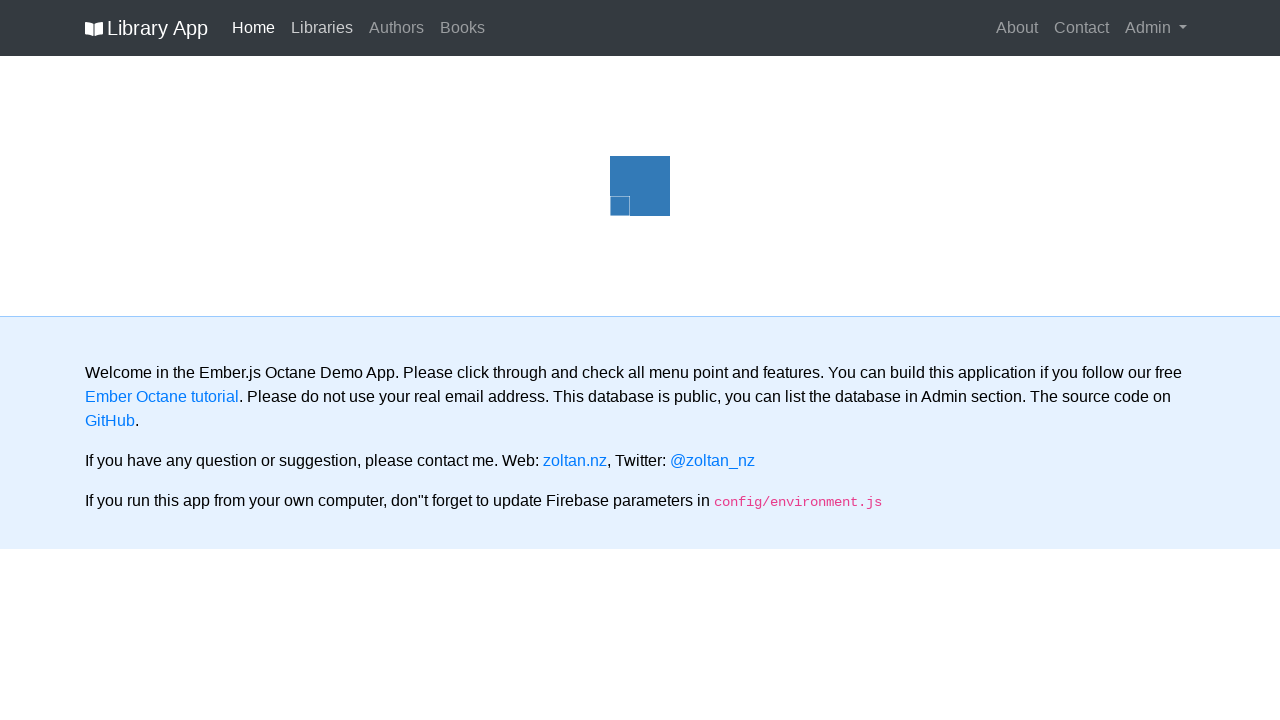

Clicked on Abc library link at (156, 253) on text=Abc
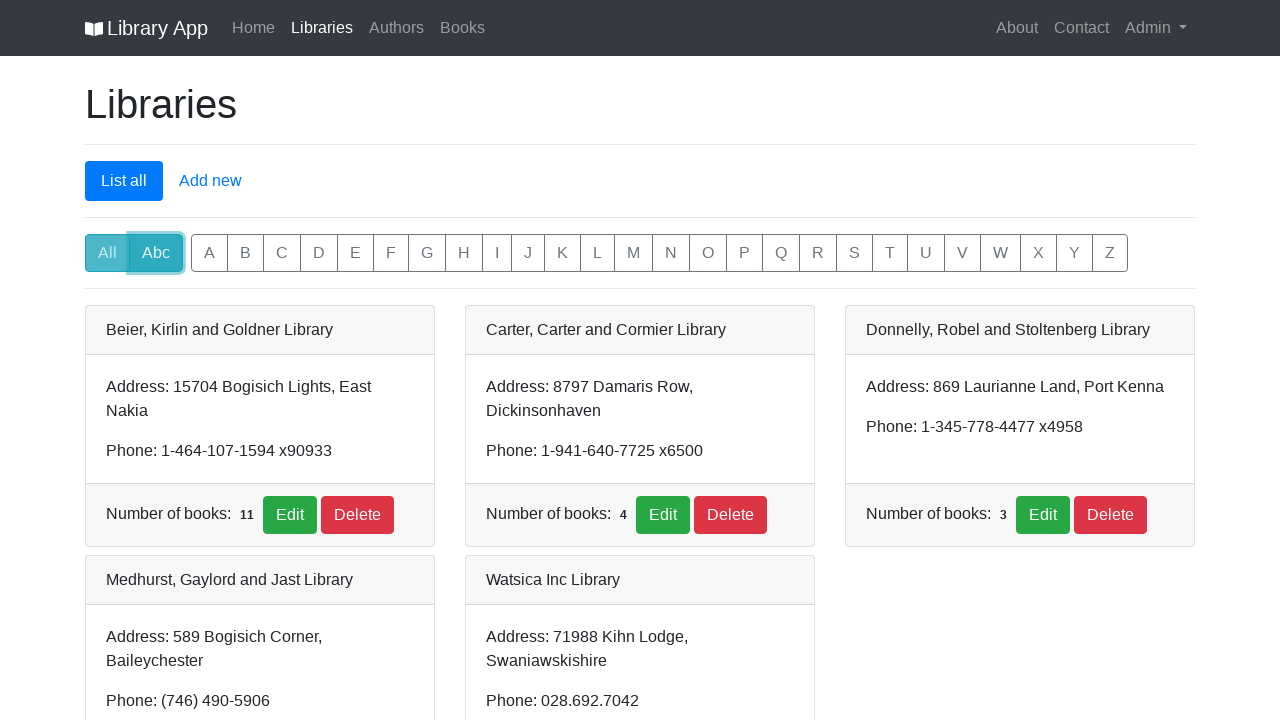

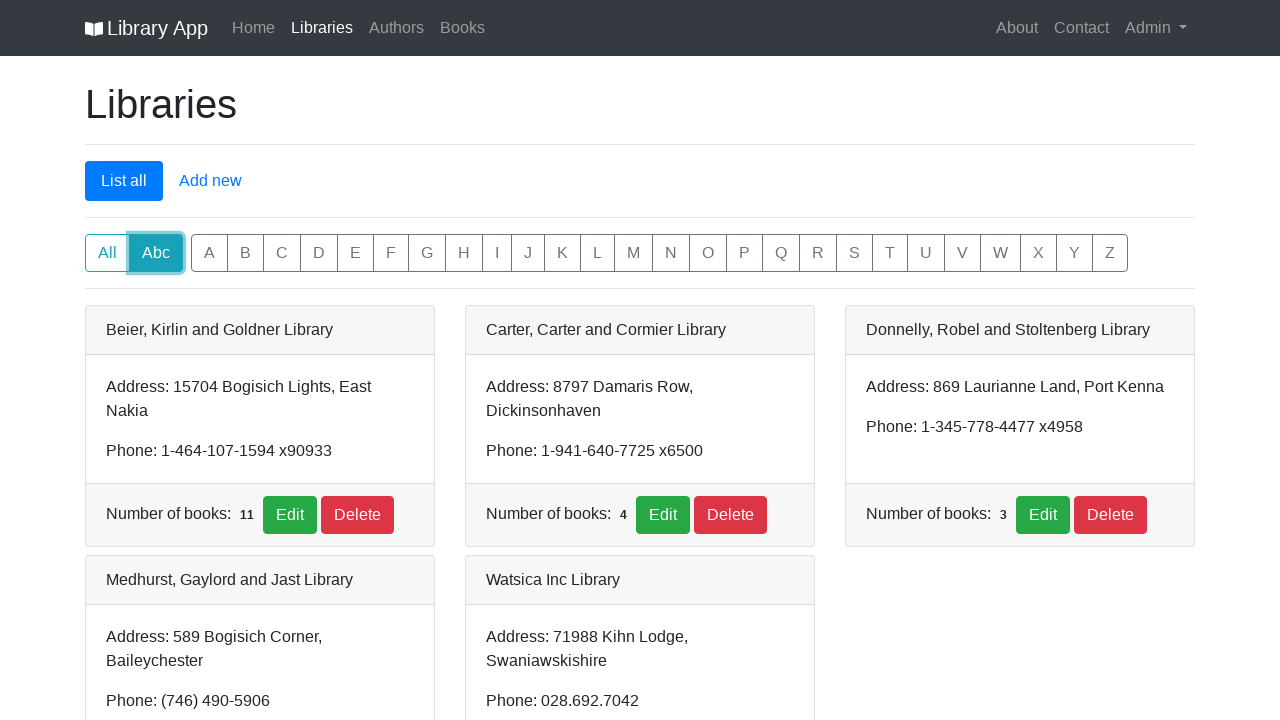